Tests browser back navigation by clicking API Reference link and navigating back to homepage

Starting URL: https://webdriver.io

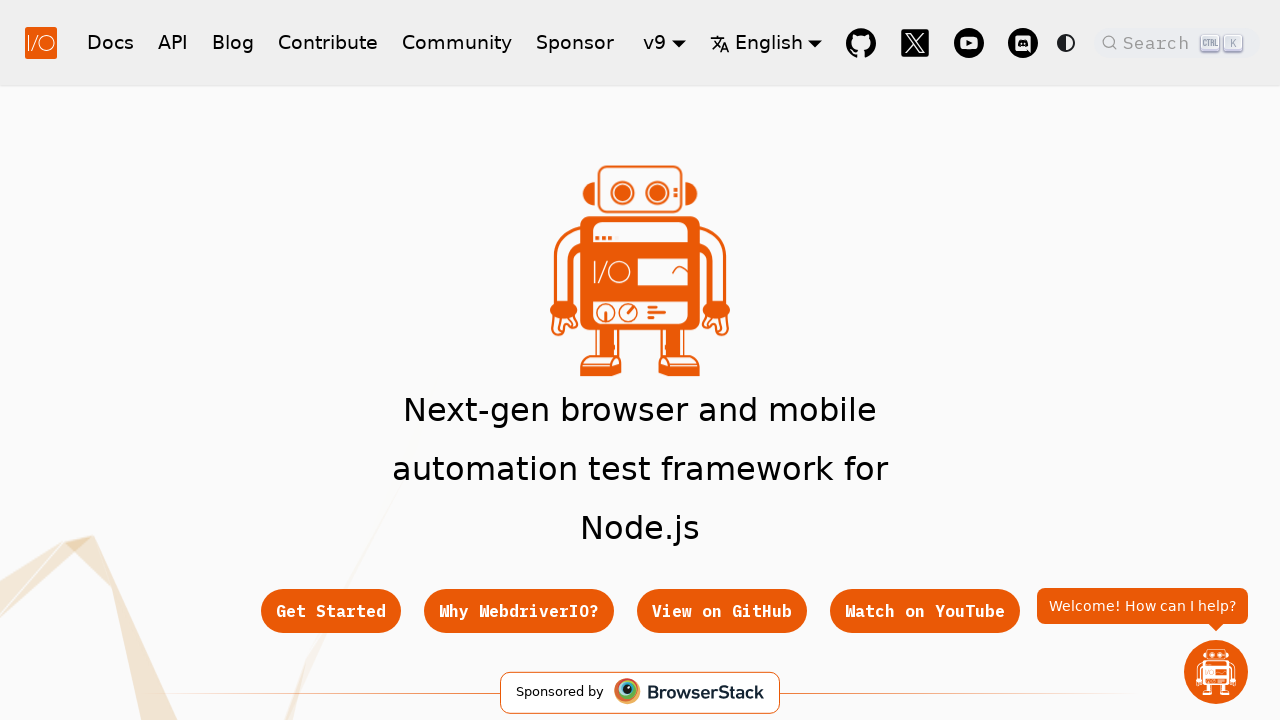

Clicked on API Reference link at (452, 360) on text=API Reference
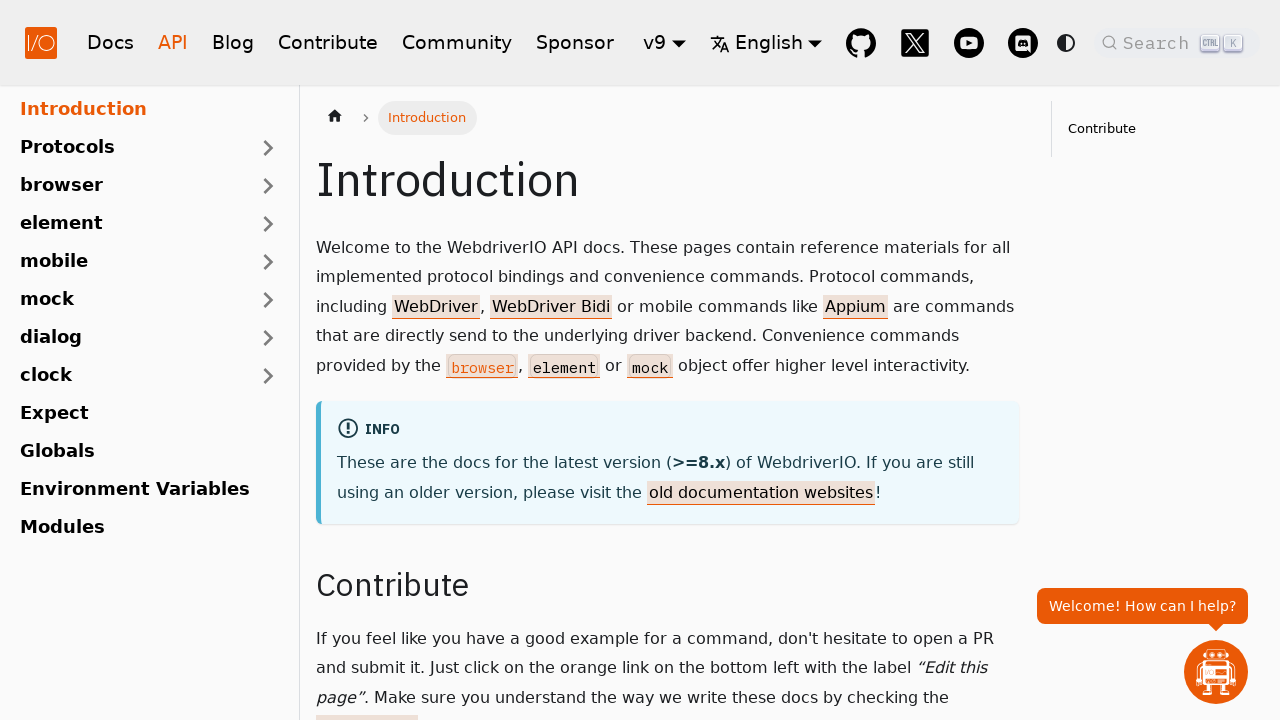

Navigated to API documentation page
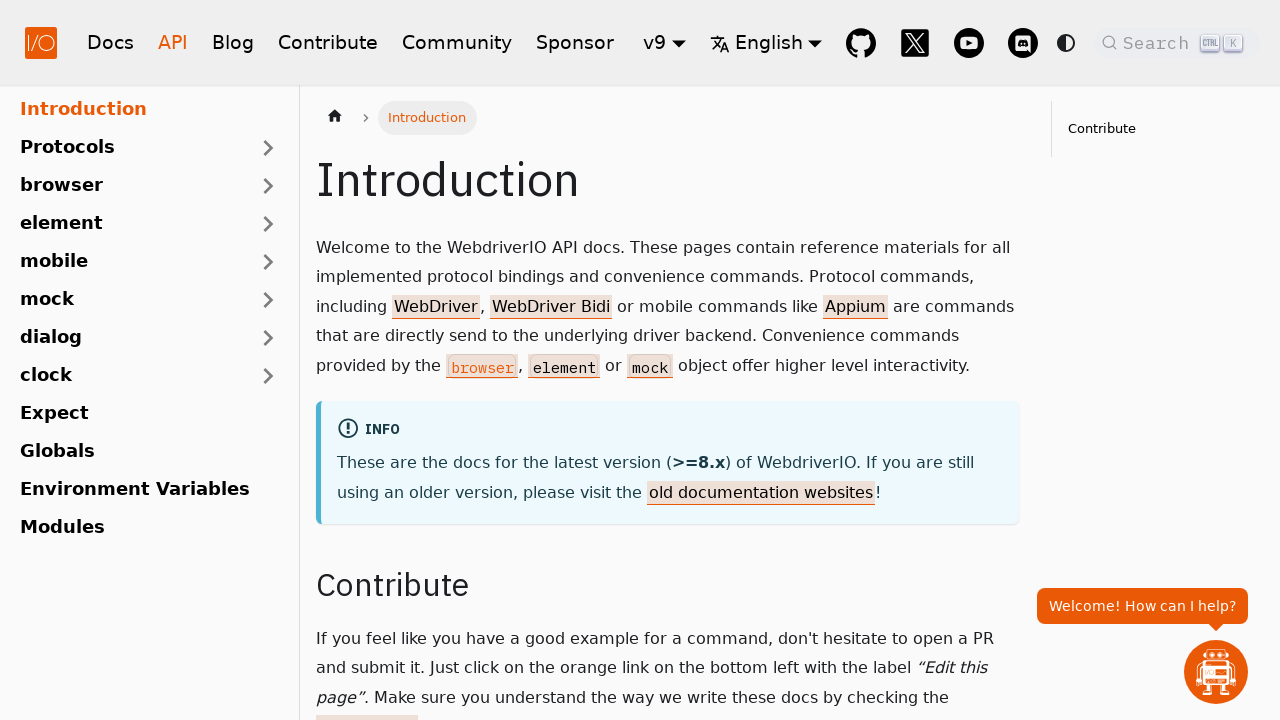

Clicked browser back button
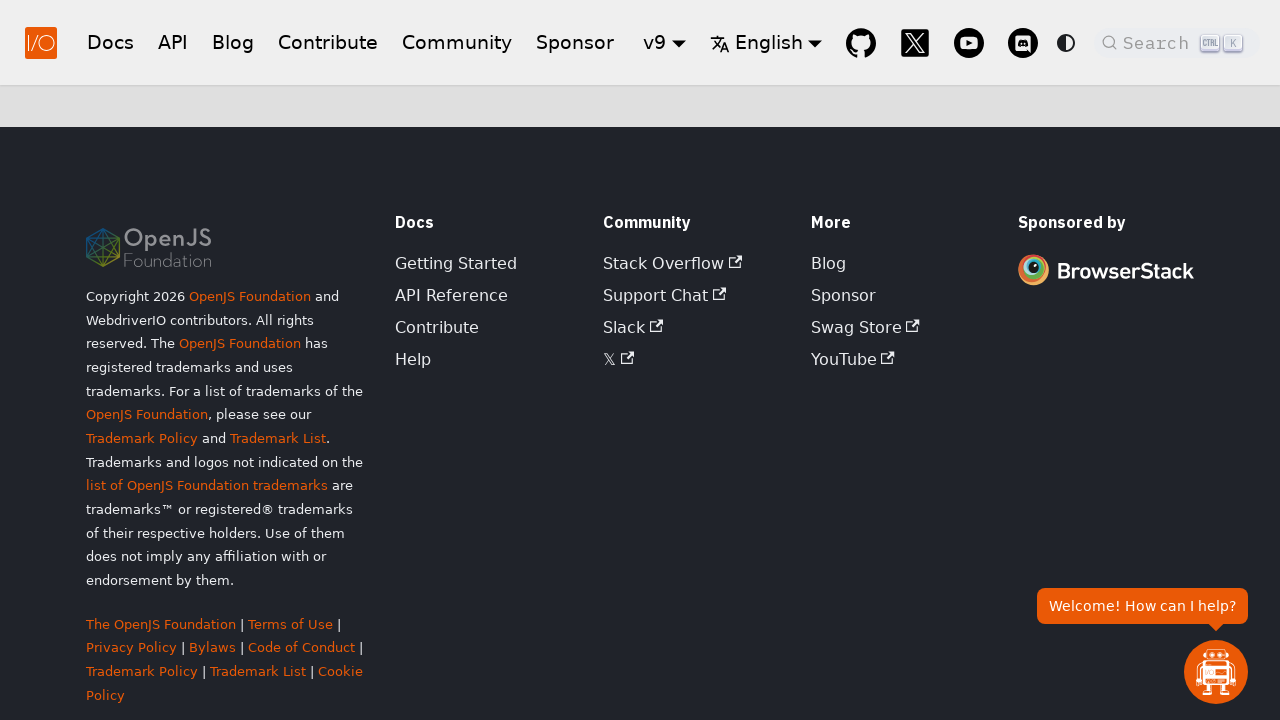

Returned to homepage
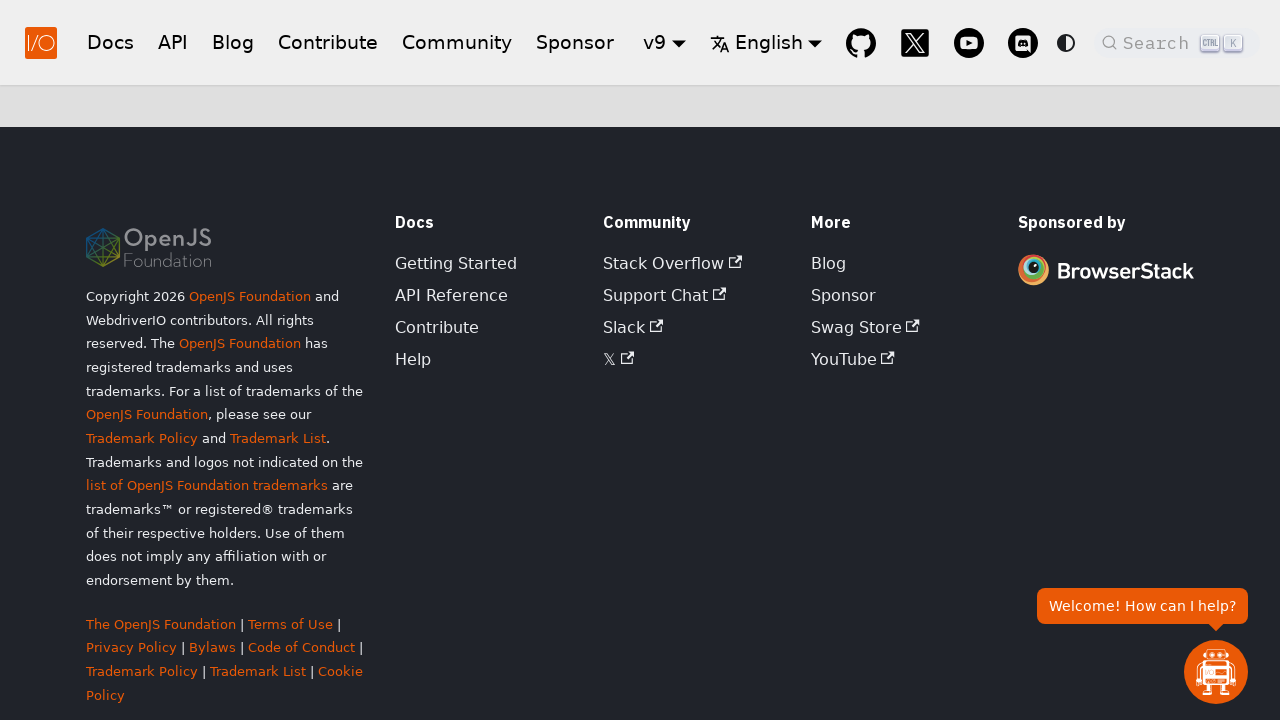

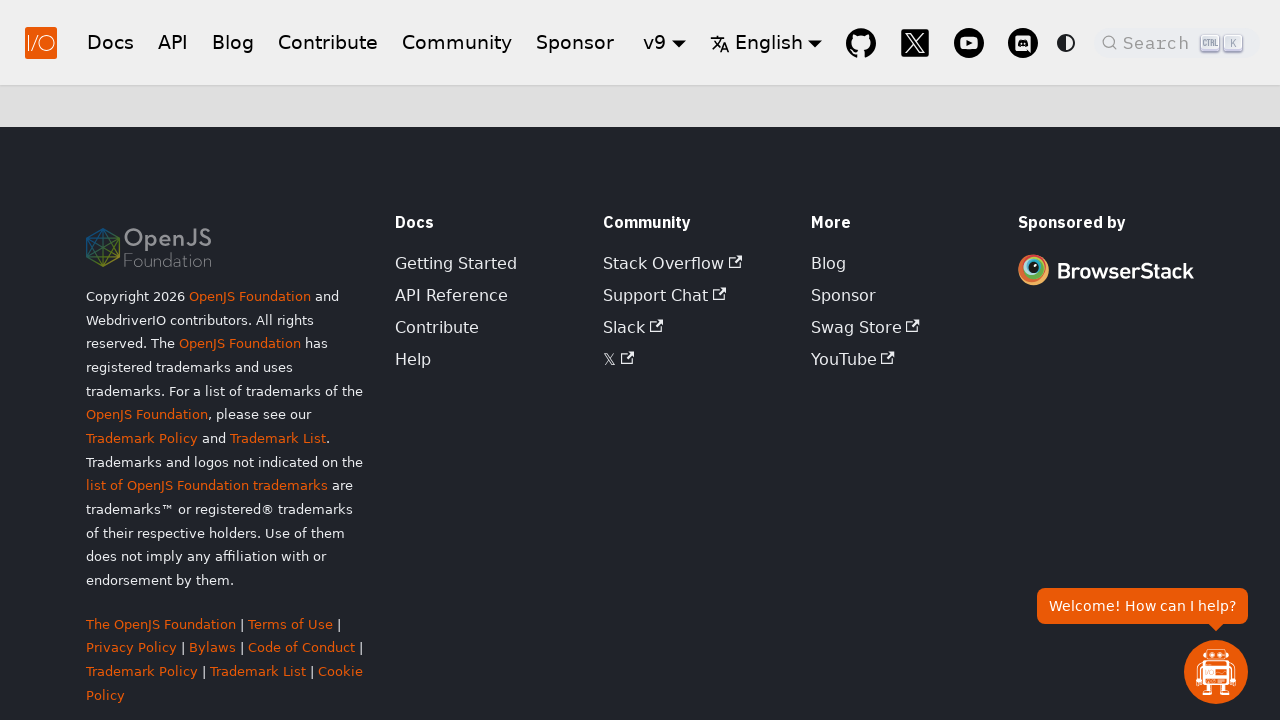